Navigates to TradingView's EUR/USD 5-minute candlestick chart and waits for the chart to render

Starting URL: https://www.tradingview.com/chart/?symbol=FX:EURUSD&interval=5

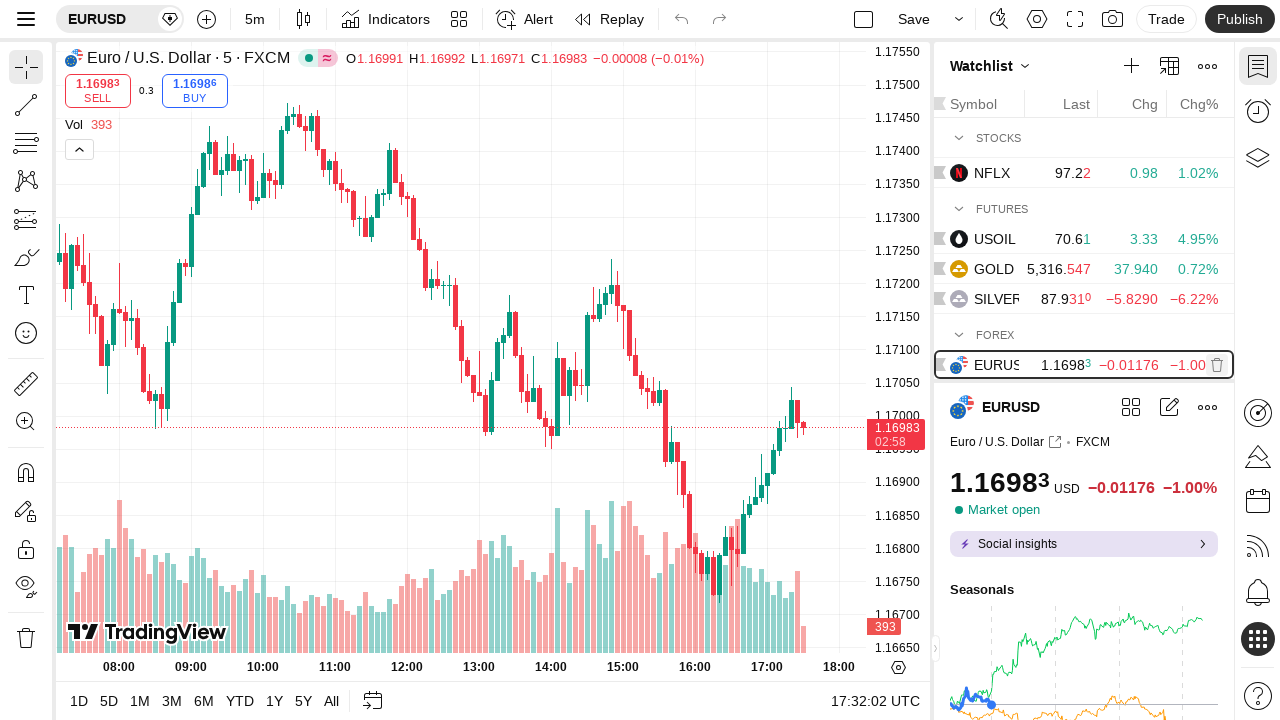

Waited 2 seconds for chart to begin rendering
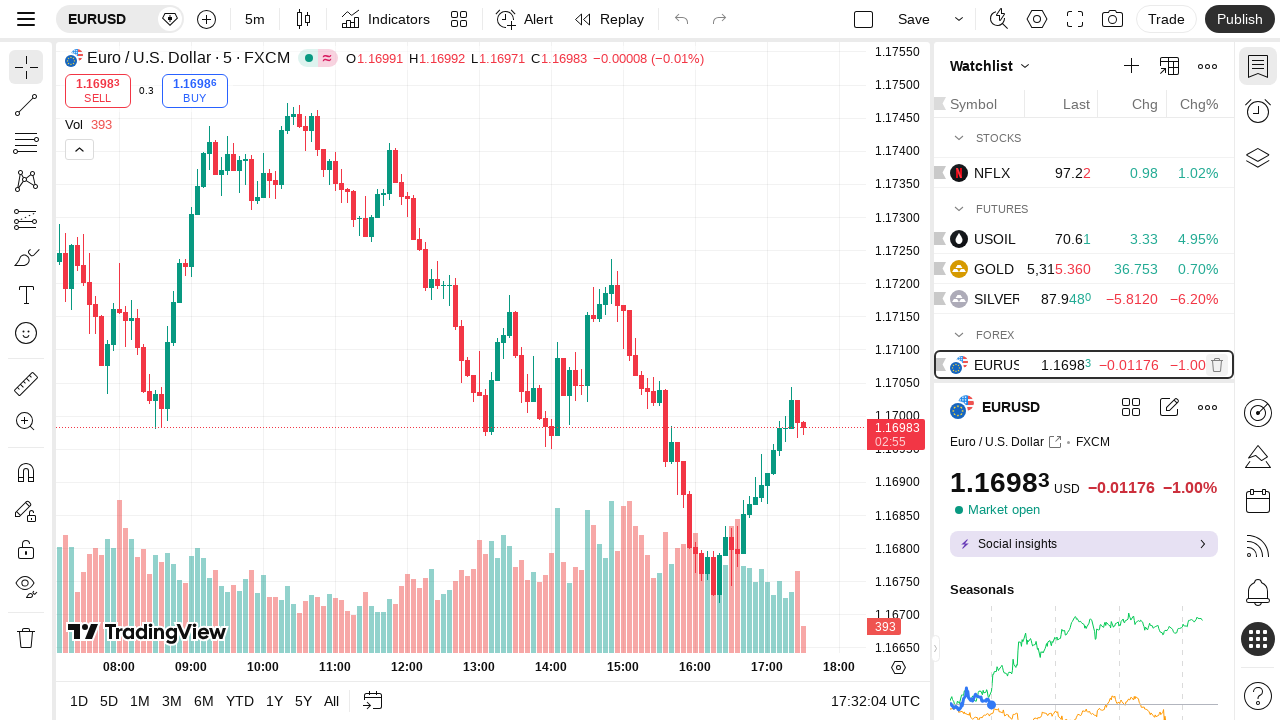

Chart container loaded and became visible
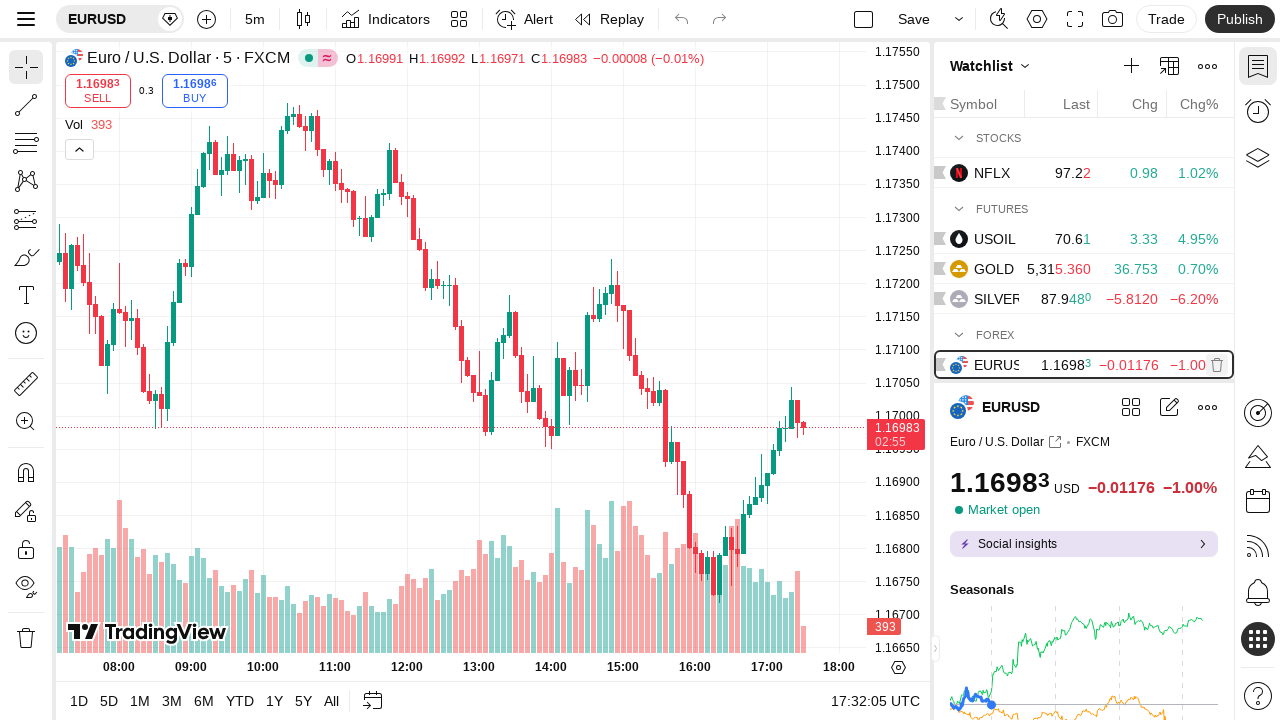

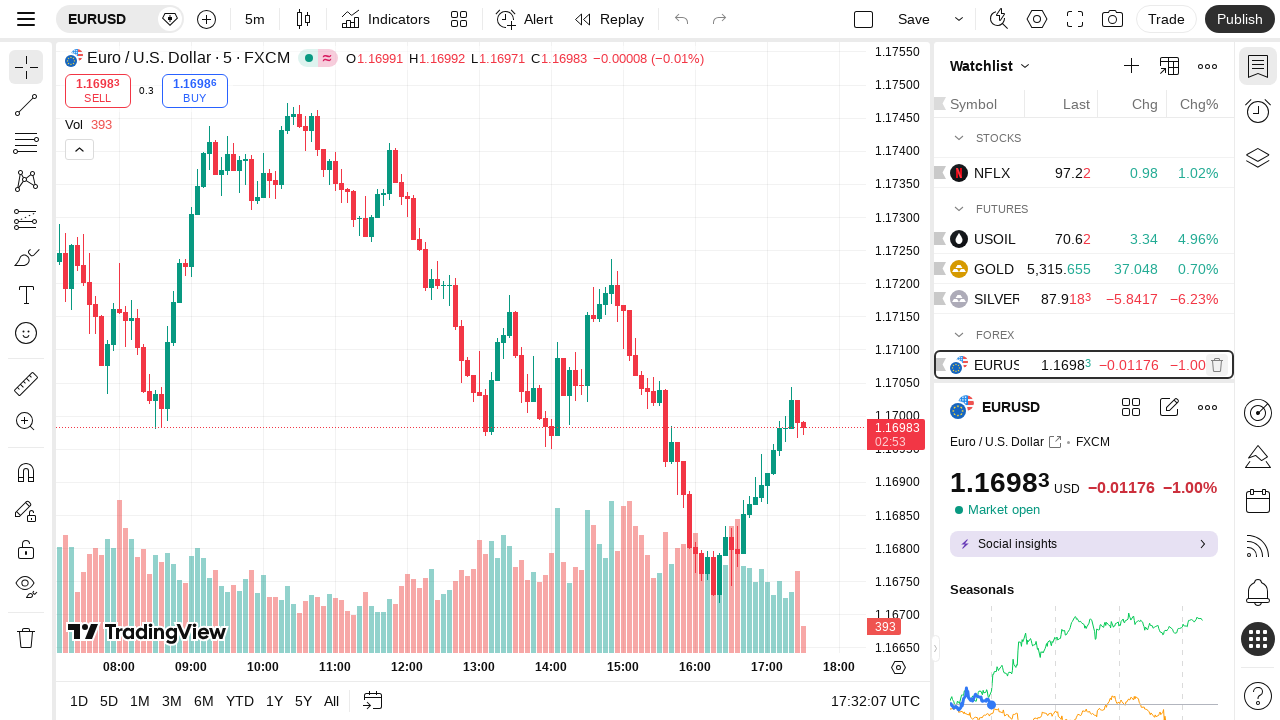